Navigates to SpiceJet website and verifies that links are present and visible on the page

Starting URL: https://www.spicejet.com/

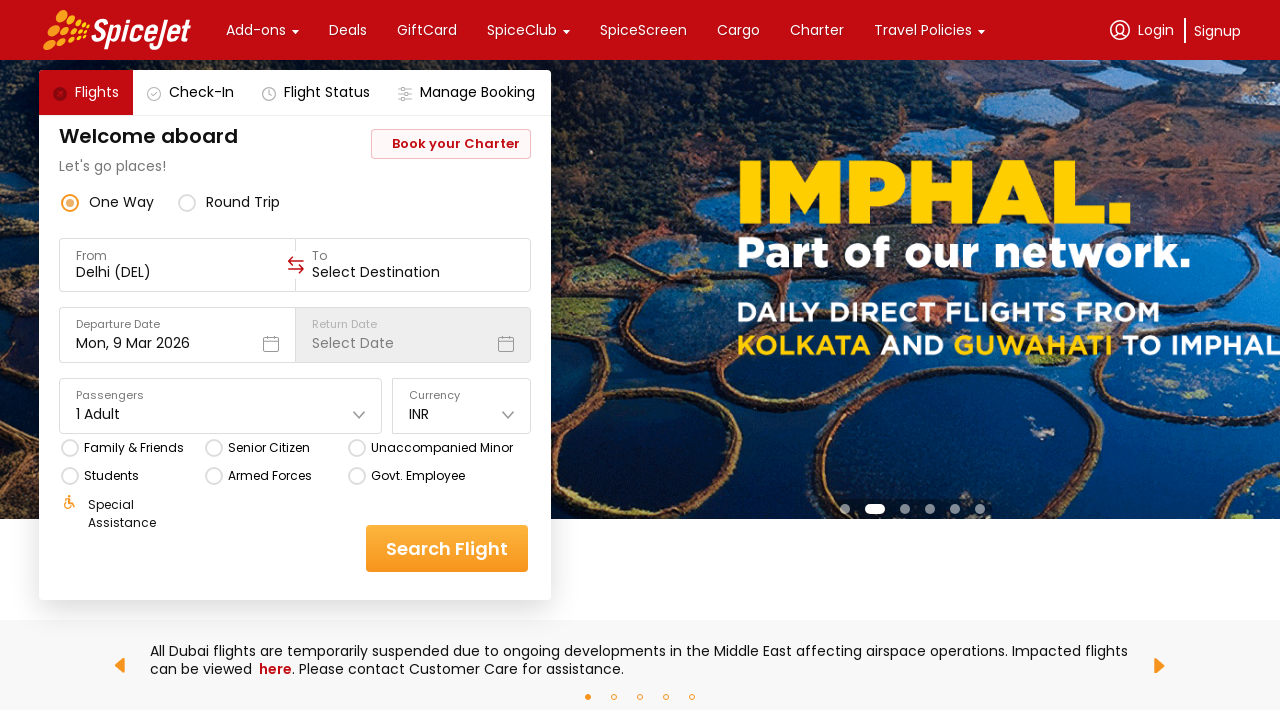

Waited for SpiceJet website to fully load (networkidle state)
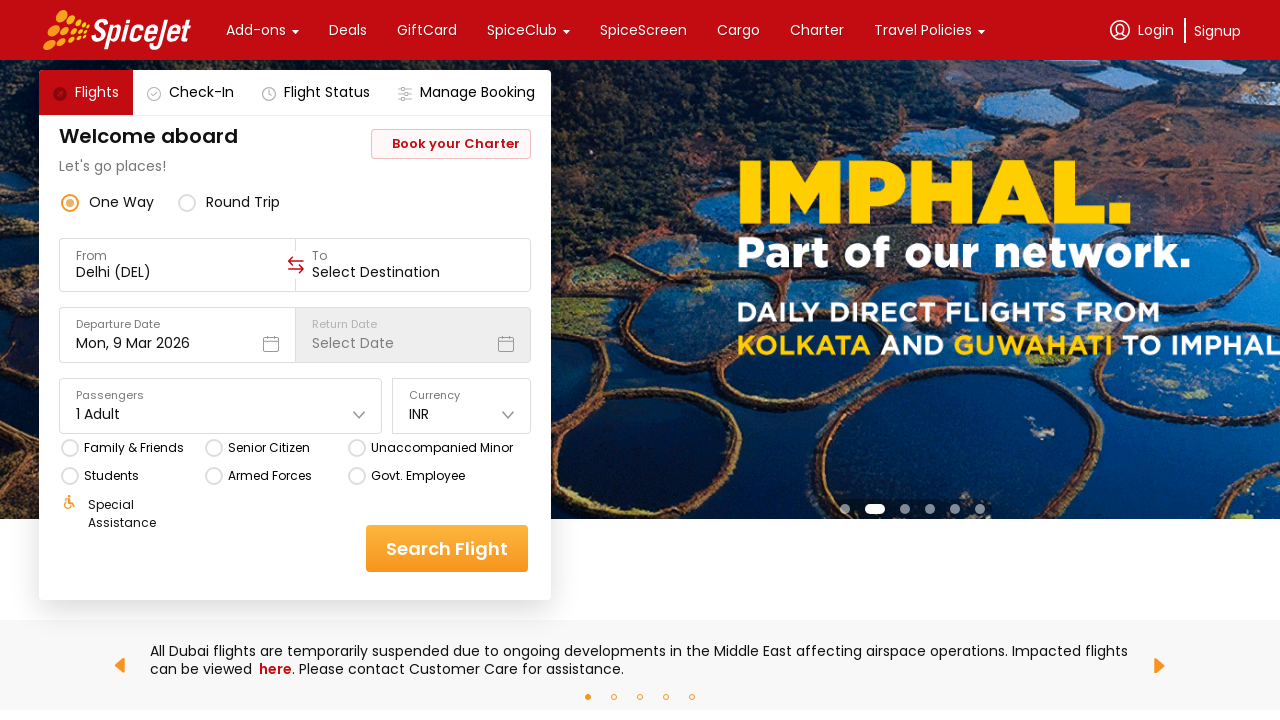

Verified that links are present and visible on the SpiceJet website
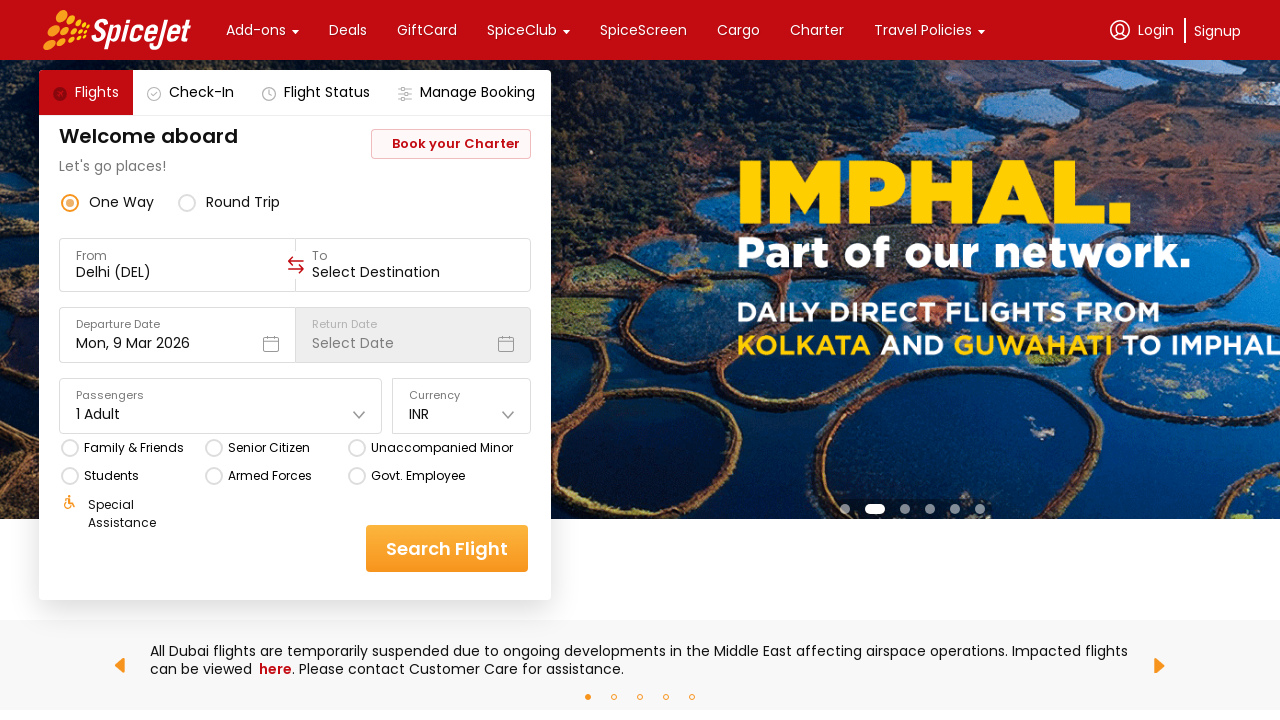

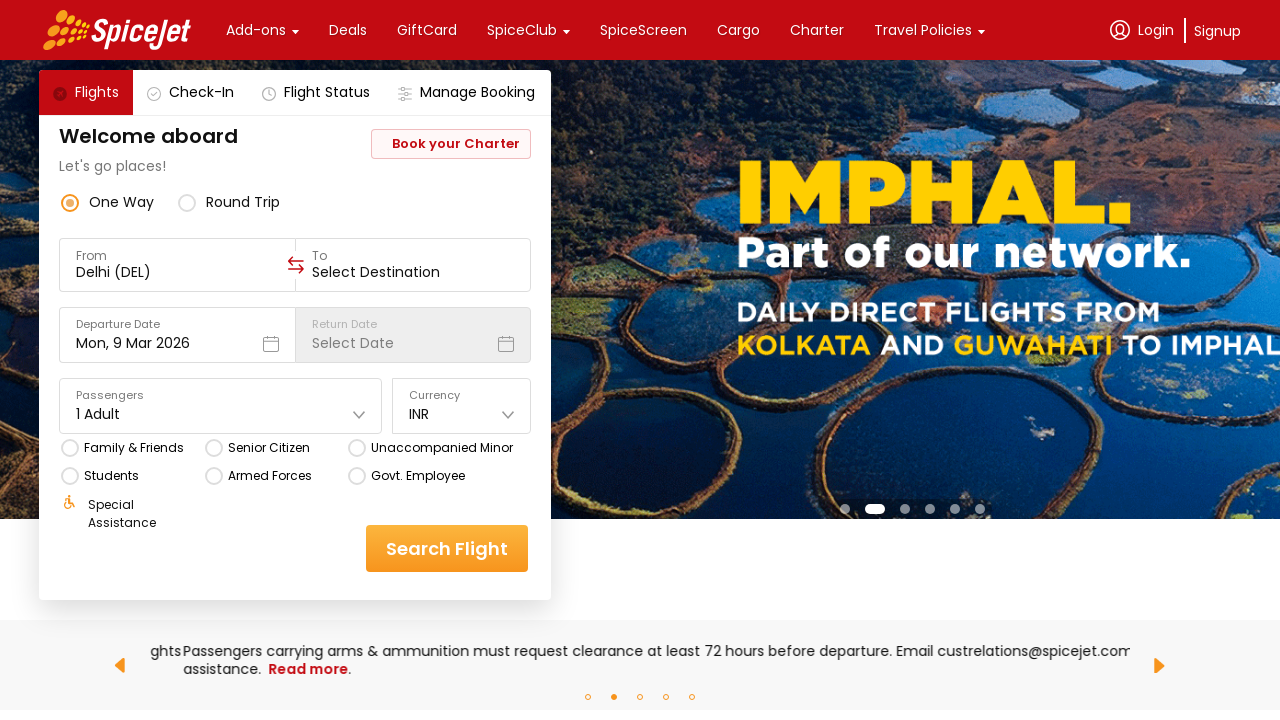